Tests pressing the space key on a specific element and verifies the page displays the correct key press result

Starting URL: http://the-internet.herokuapp.com/key_presses

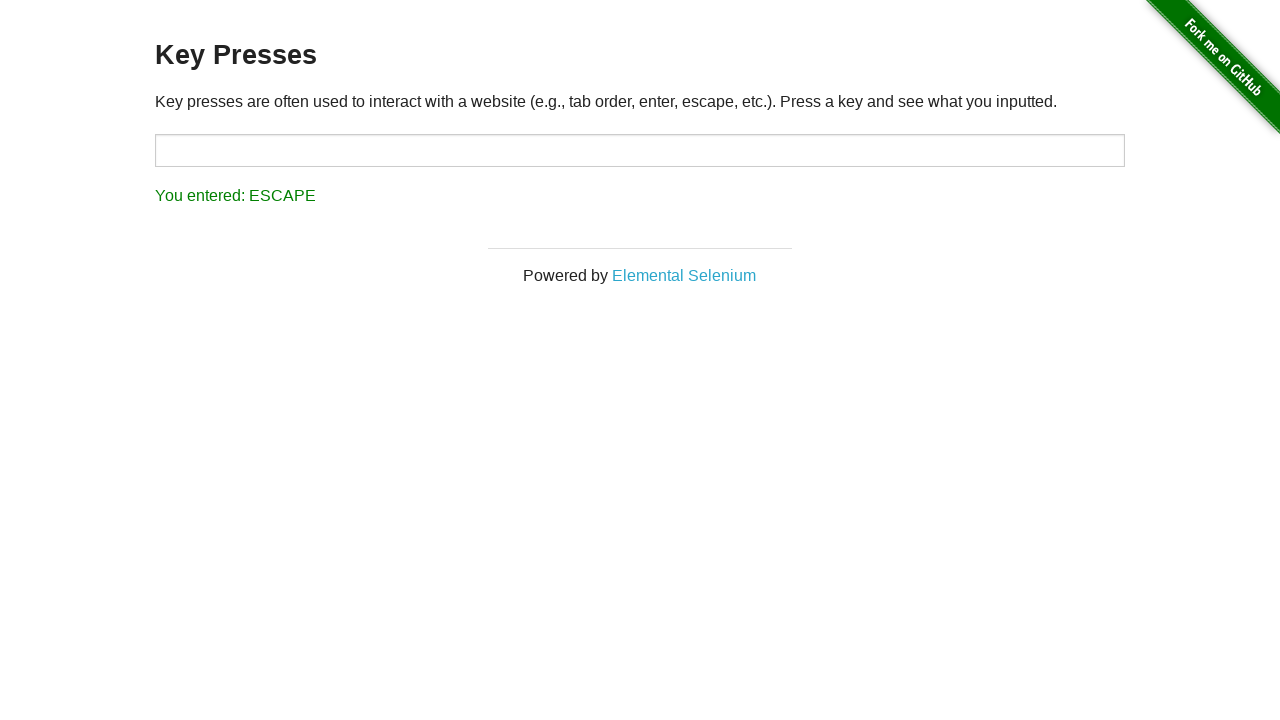

Pressed Space key on target element on #target
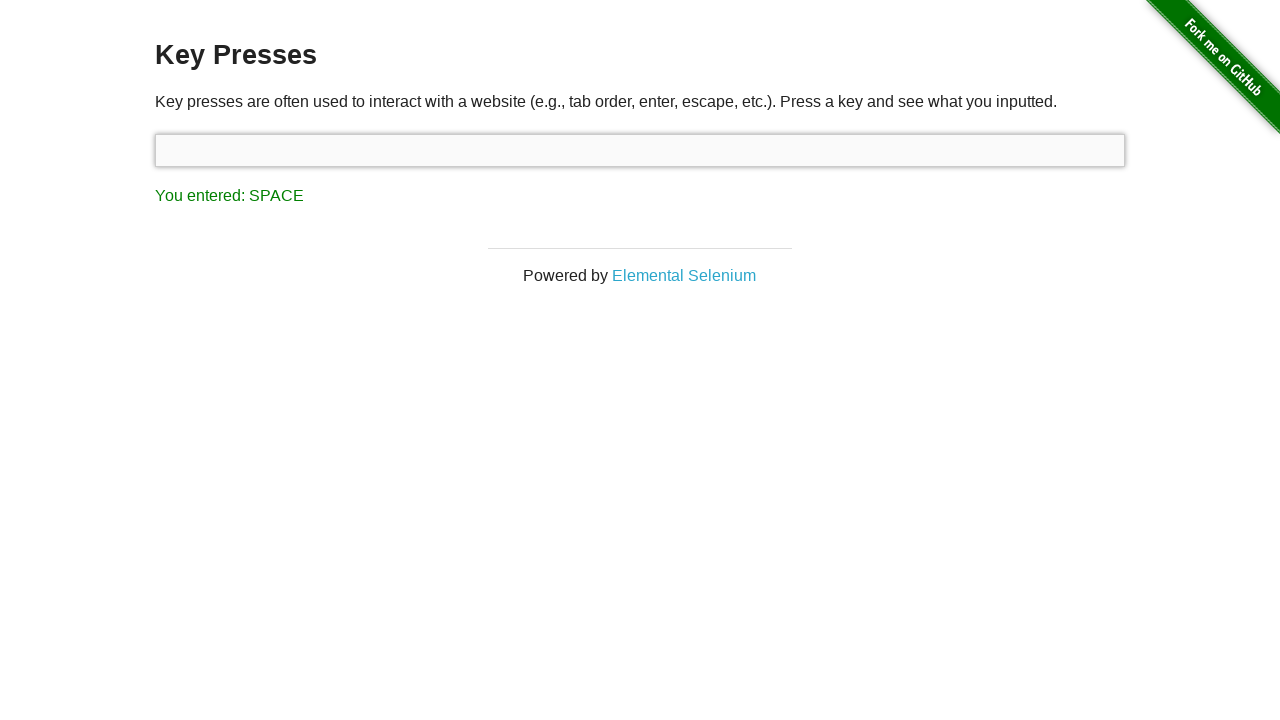

Waited for result element to appear
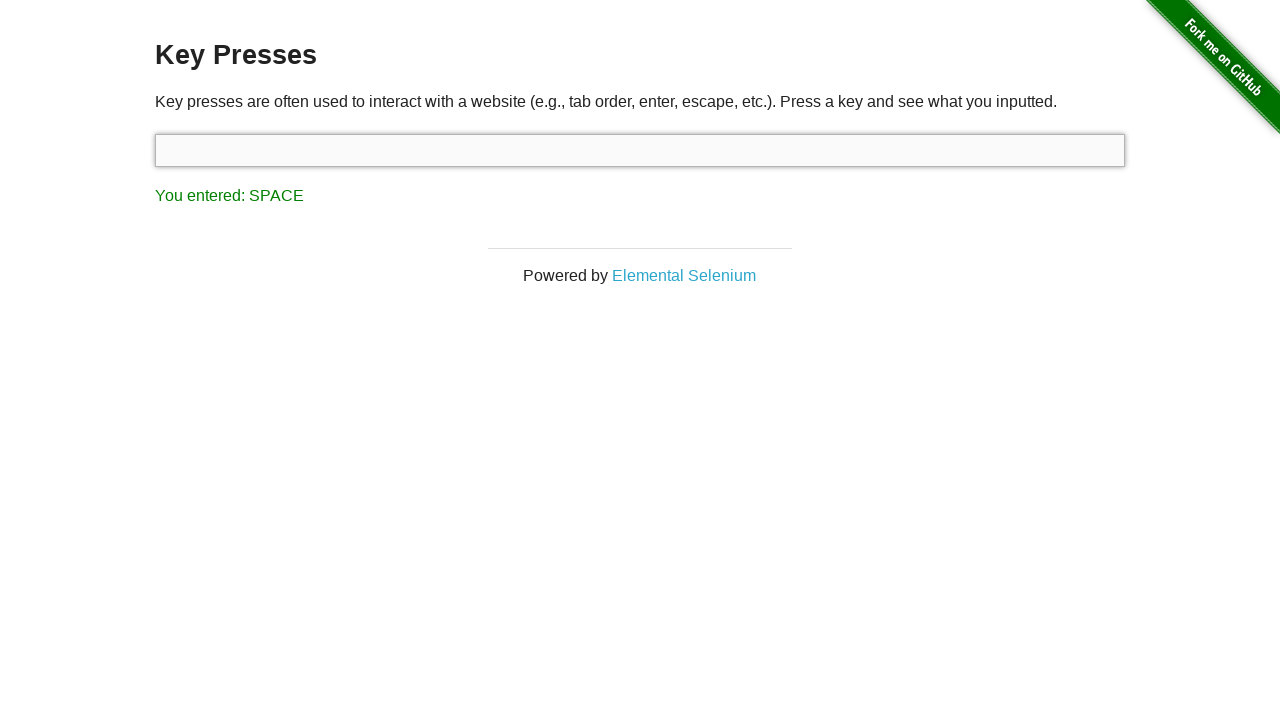

Retrieved result text: 'You entered: SPACE'
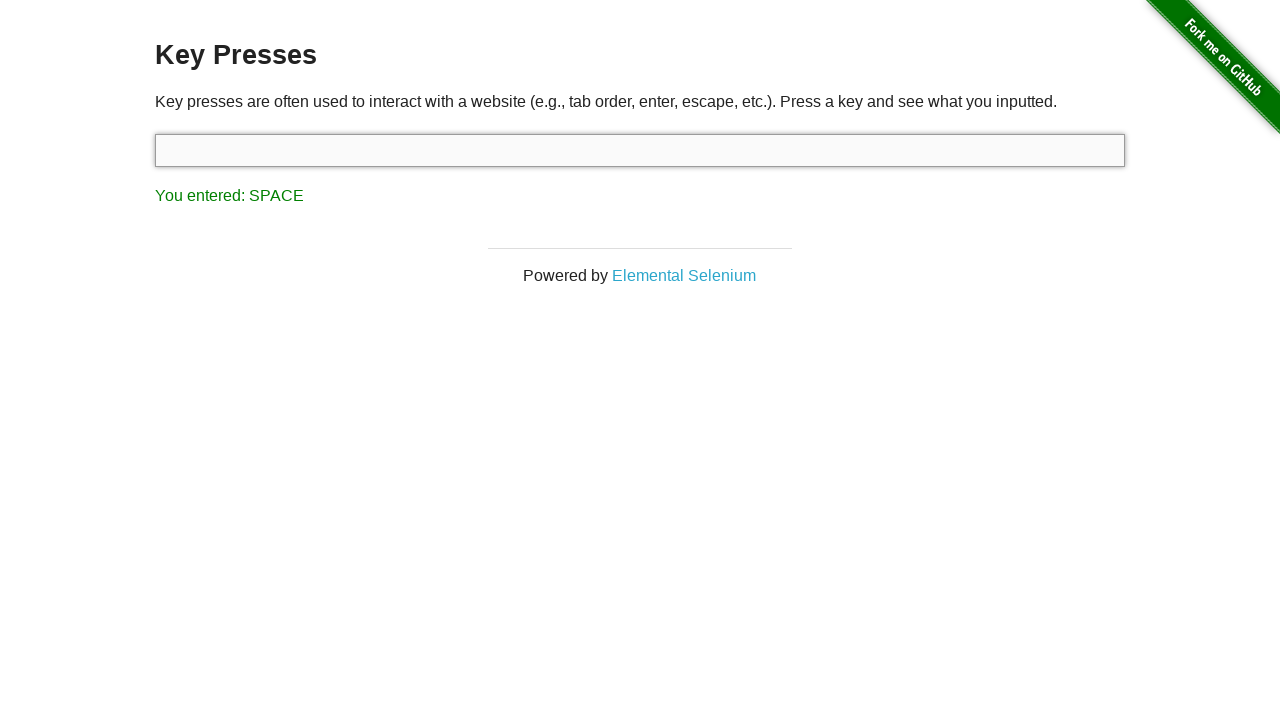

Verified result text matches expected 'You entered: SPACE'
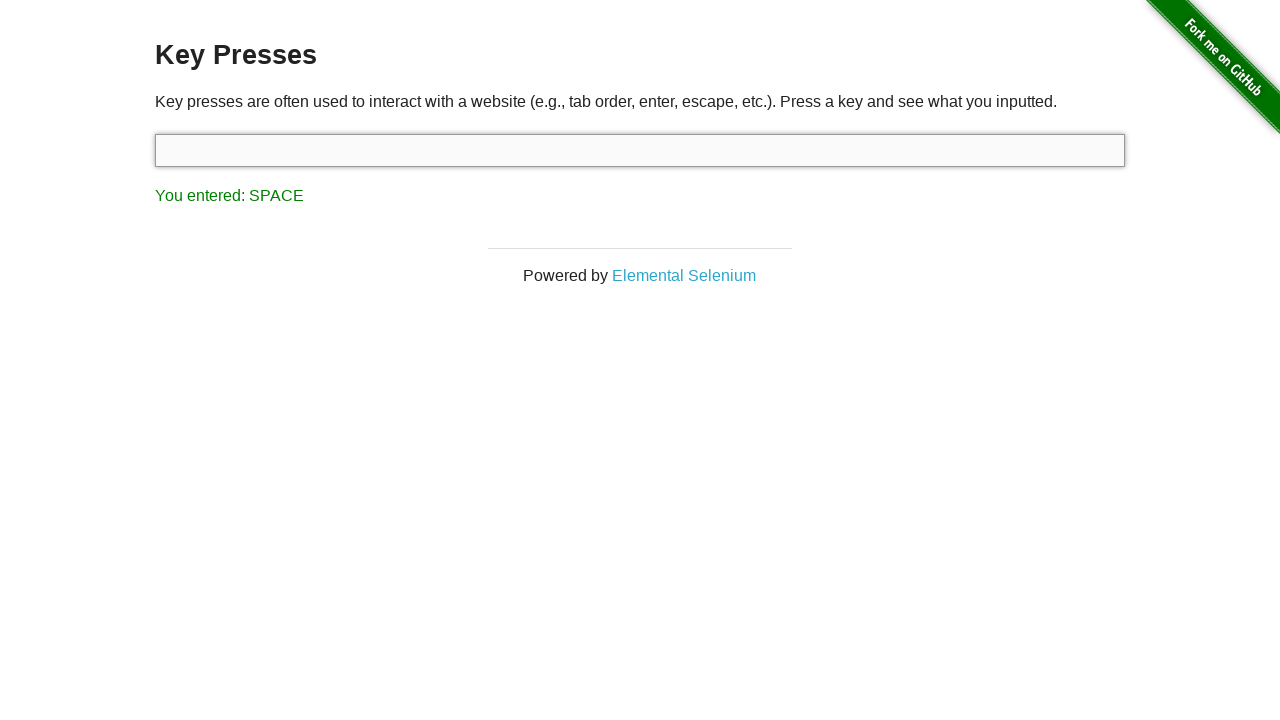

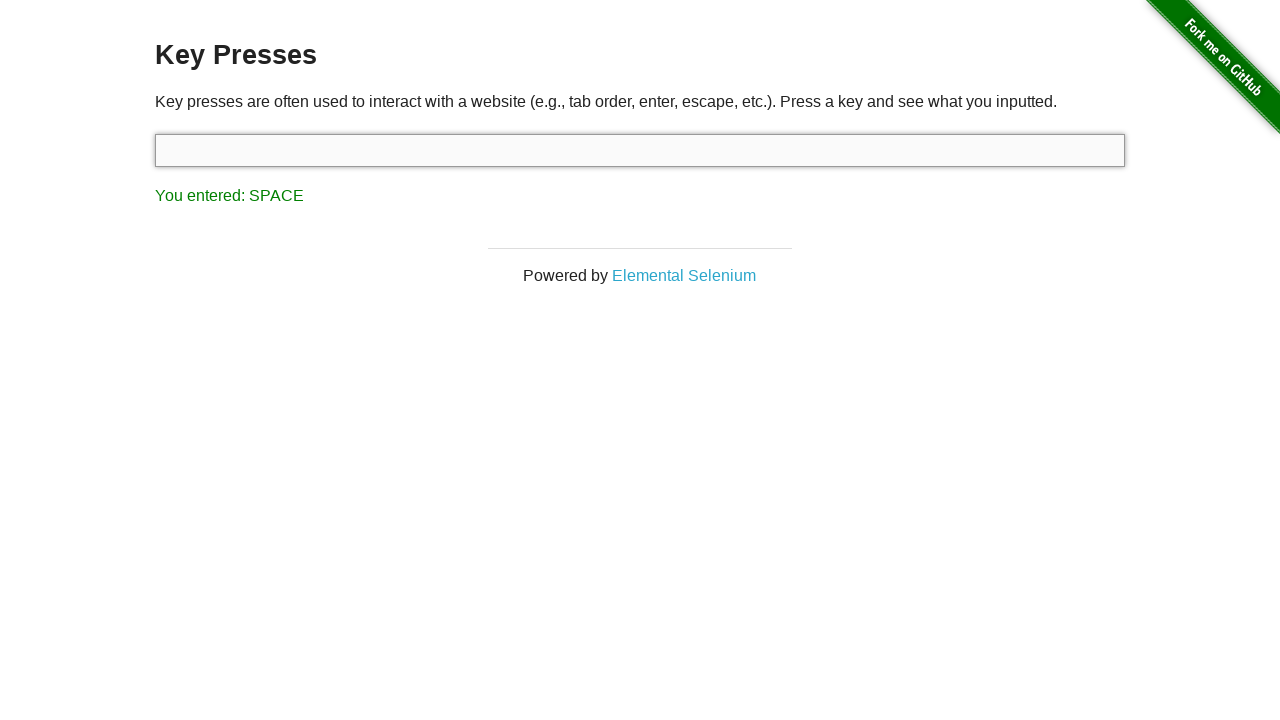